Tests autocomplete functionality by typing a partial country name and selecting a matching option from the dropdown suggestions

Starting URL: https://rahulshettyacademy.com/AutomationPractice/

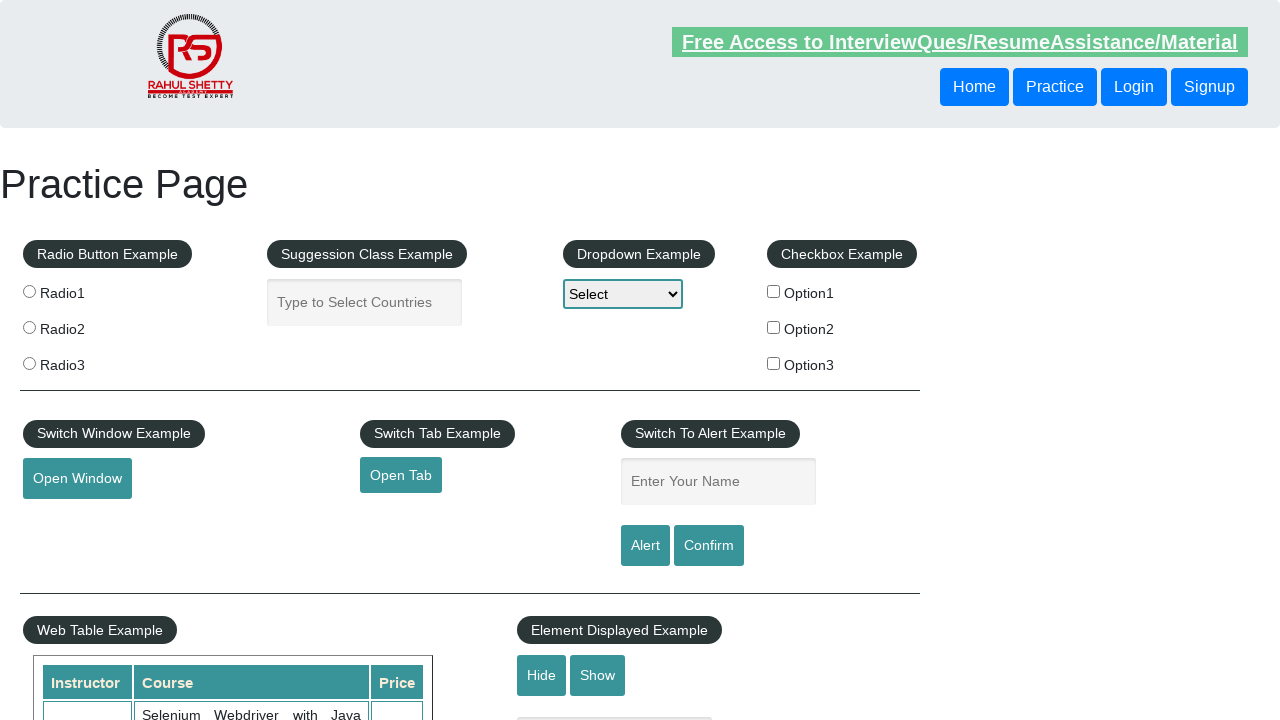

Typed 'ind' in autocomplete field on #autocomplete
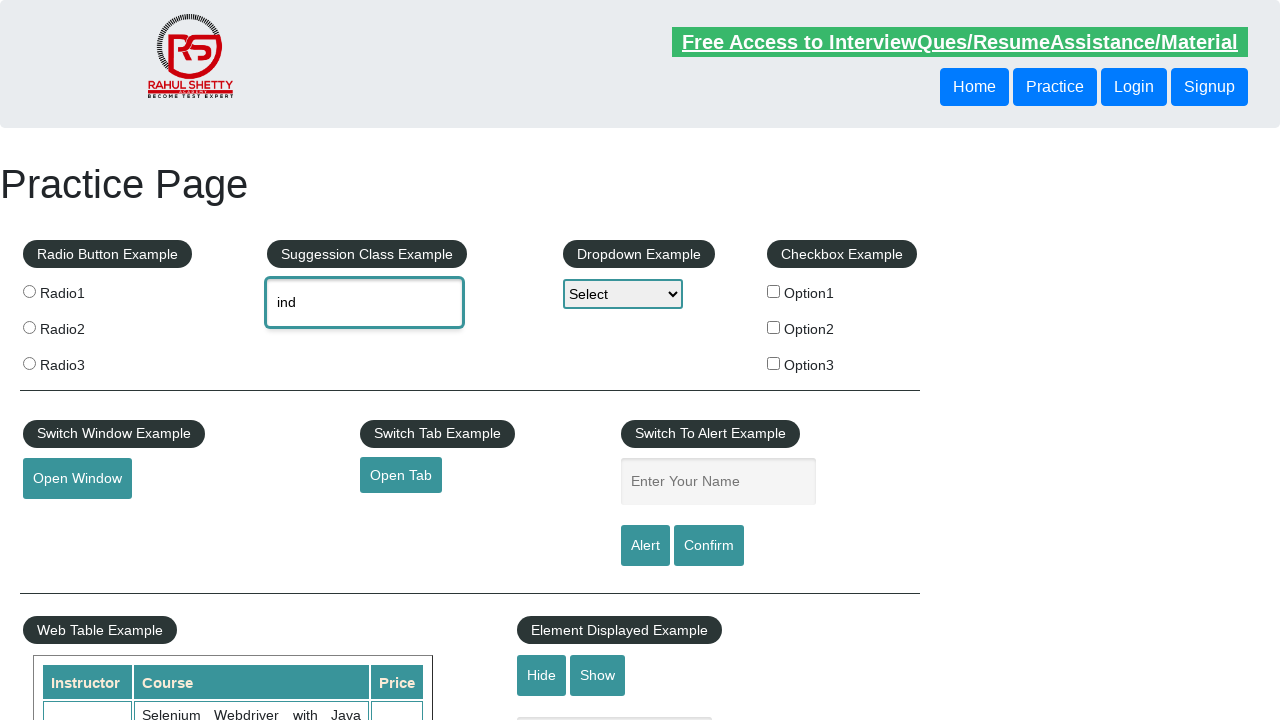

Autocomplete suggestions dropdown appeared
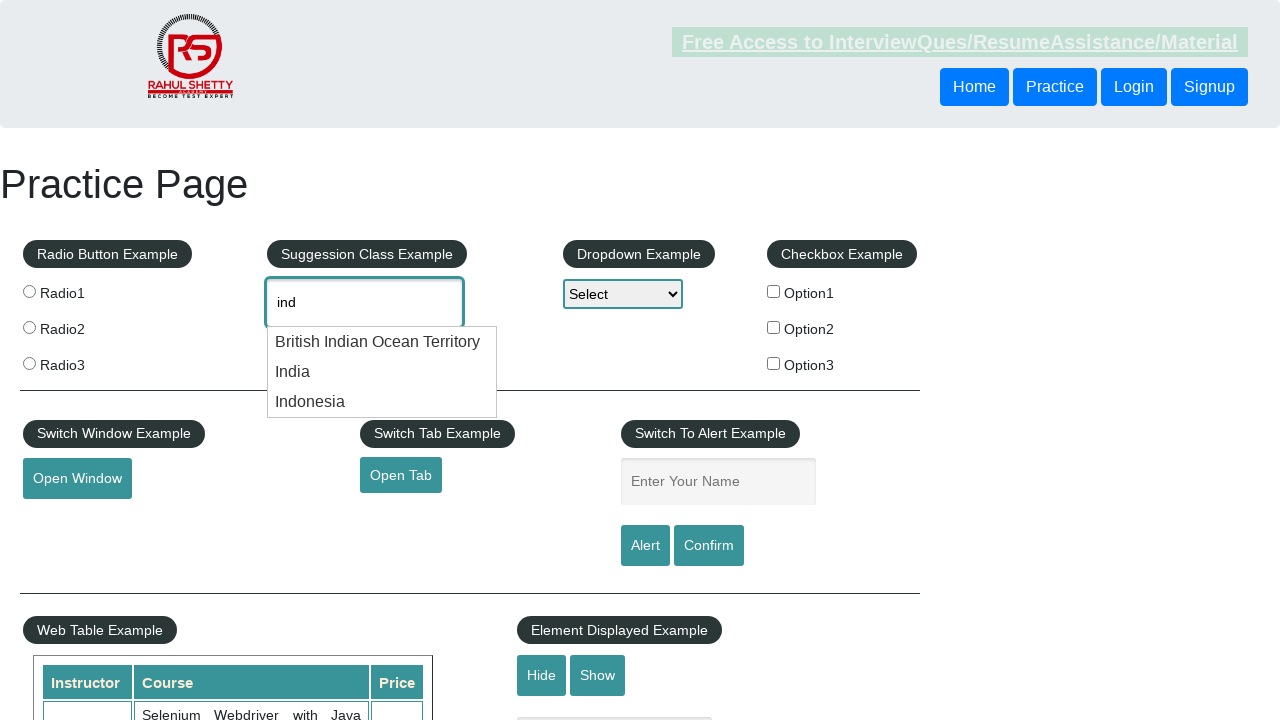

Retrieved all autocomplete suggestion options
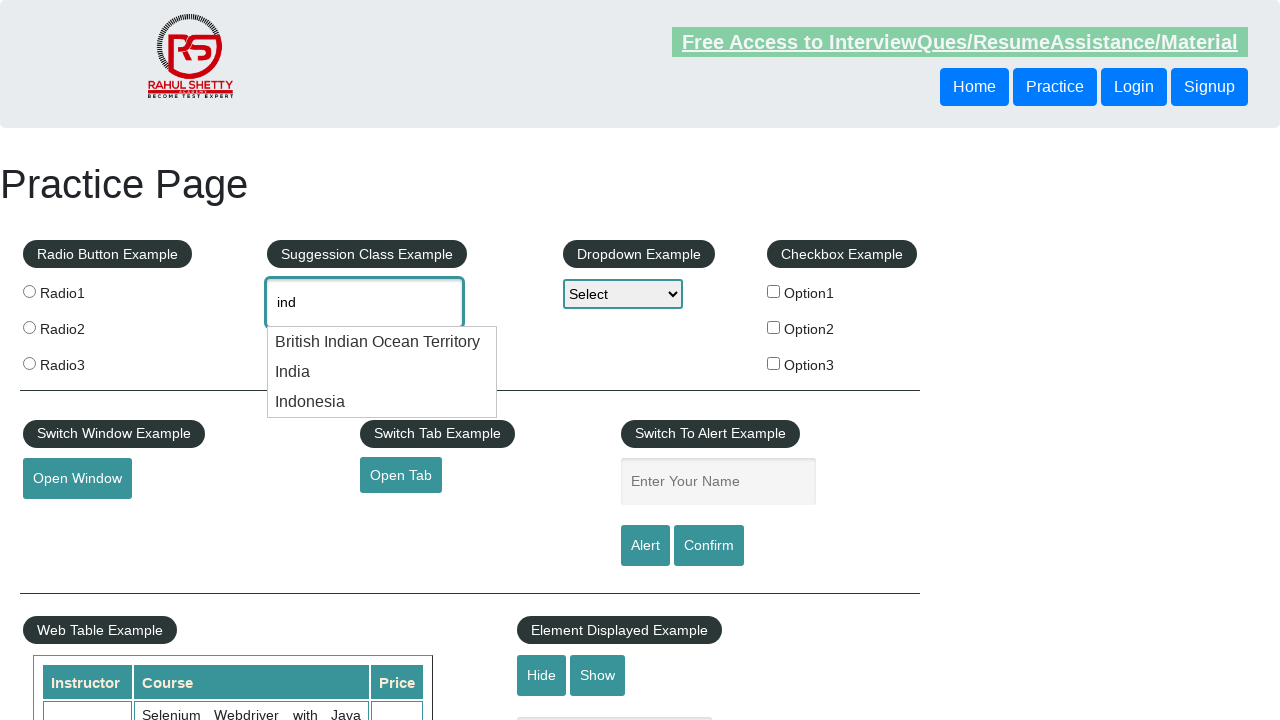

Selected 'Indonesia' from autocomplete suggestions at (382, 402) on .ui-menu-item-wrapper >> nth=2
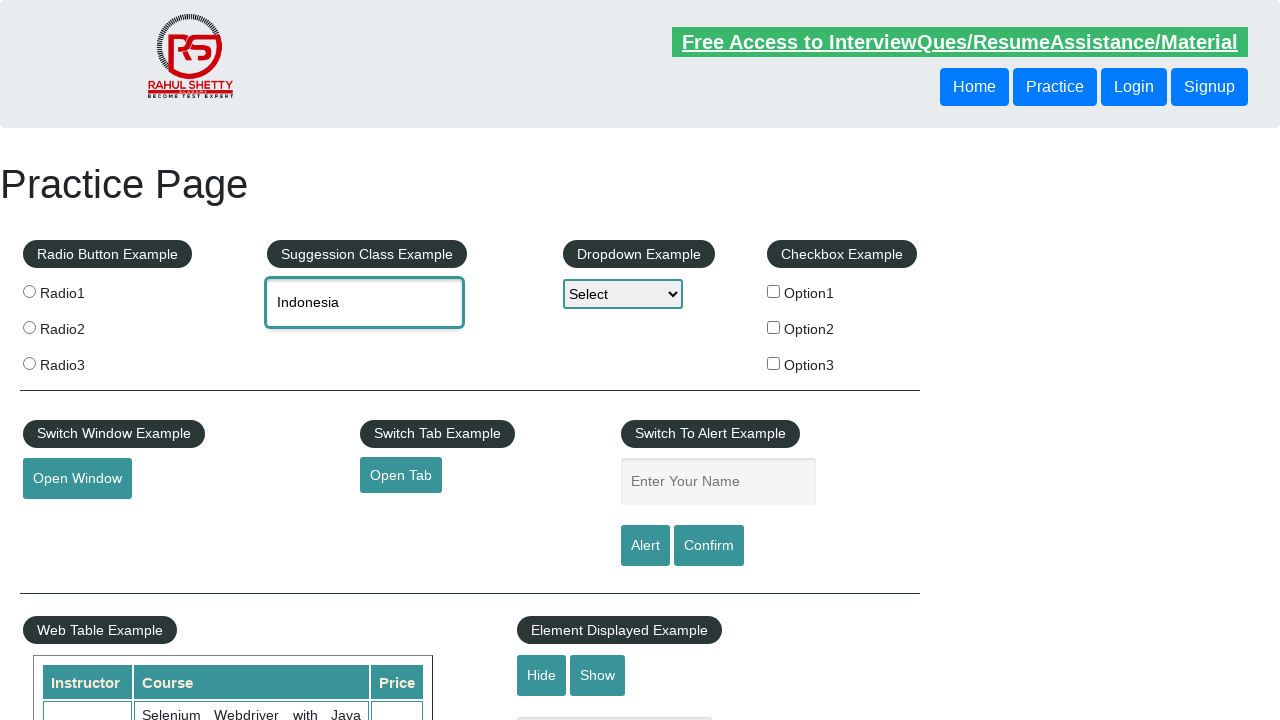

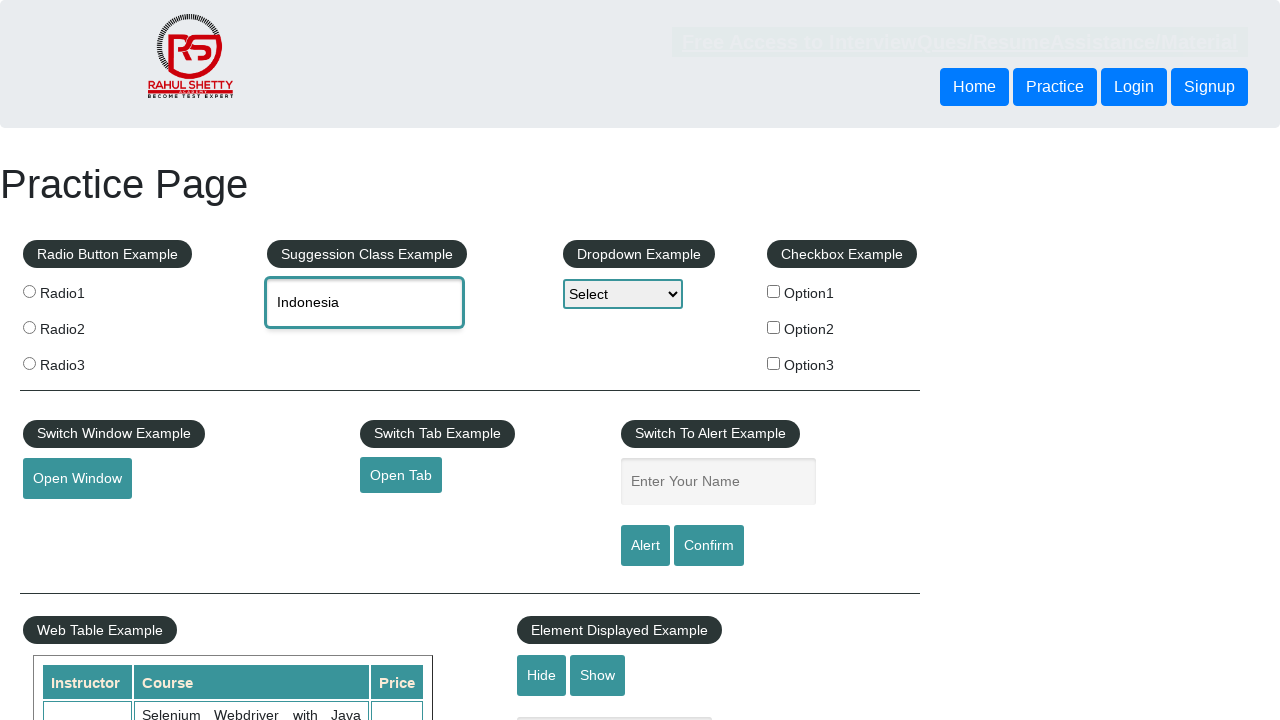